Tests keyboard events using copy/paste functionality on a text box form - fills full name, email, and current address fields, then copies the current address and pastes it into the permanent address field using keyboard shortcuts

Starting URL: https://demoqa.com/text-box

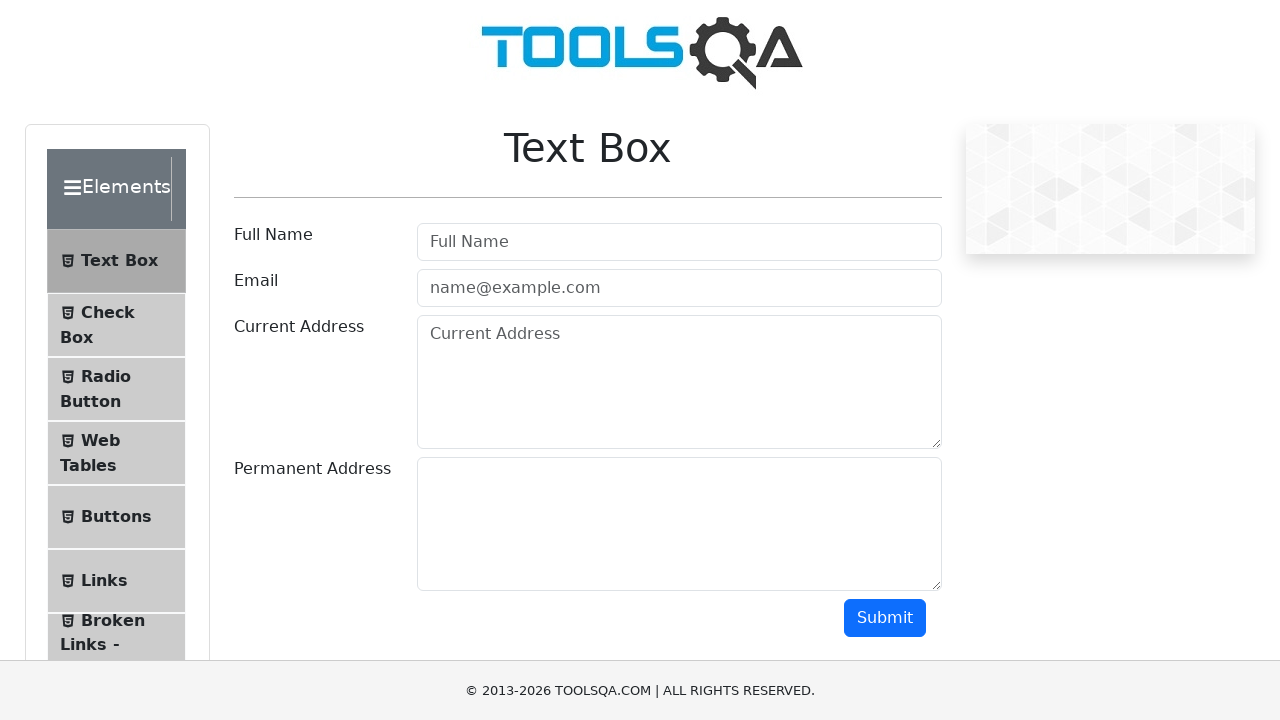

Filled Full Name field with 'Mr.Peter Haynes' on #userName
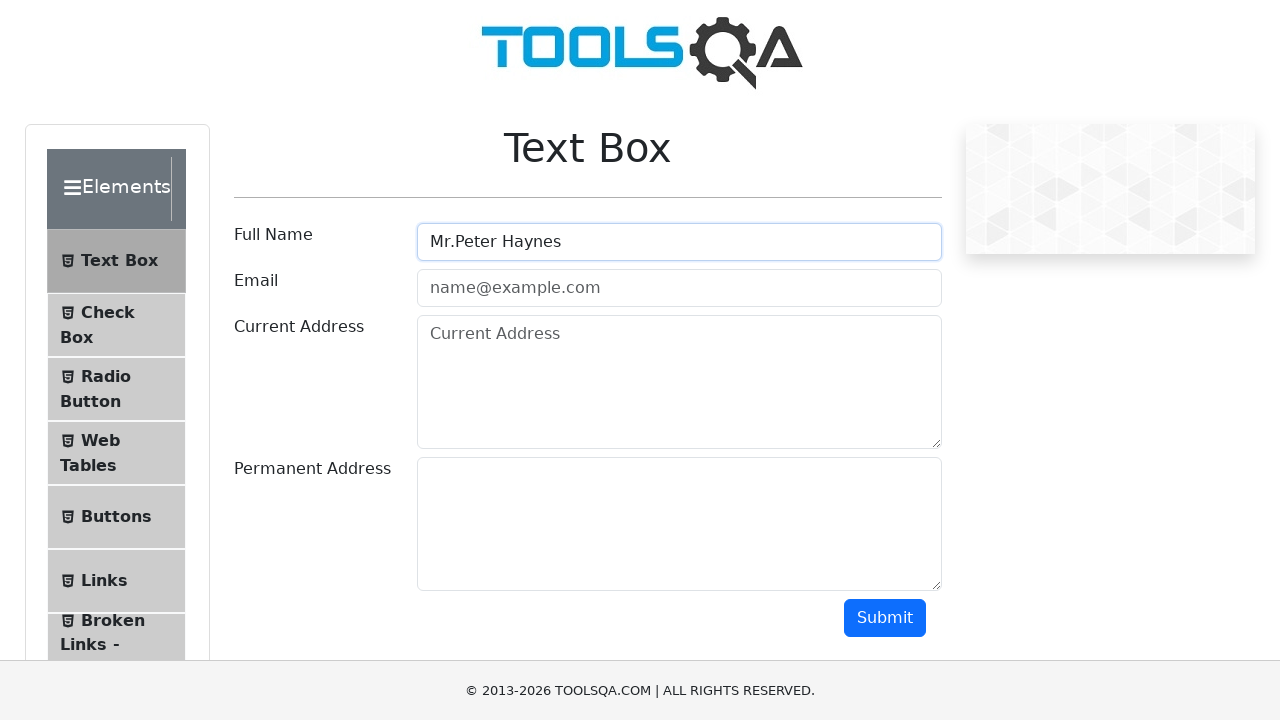

Filled Email field with 'PeterHaynes@toolsqa.com' on #userEmail
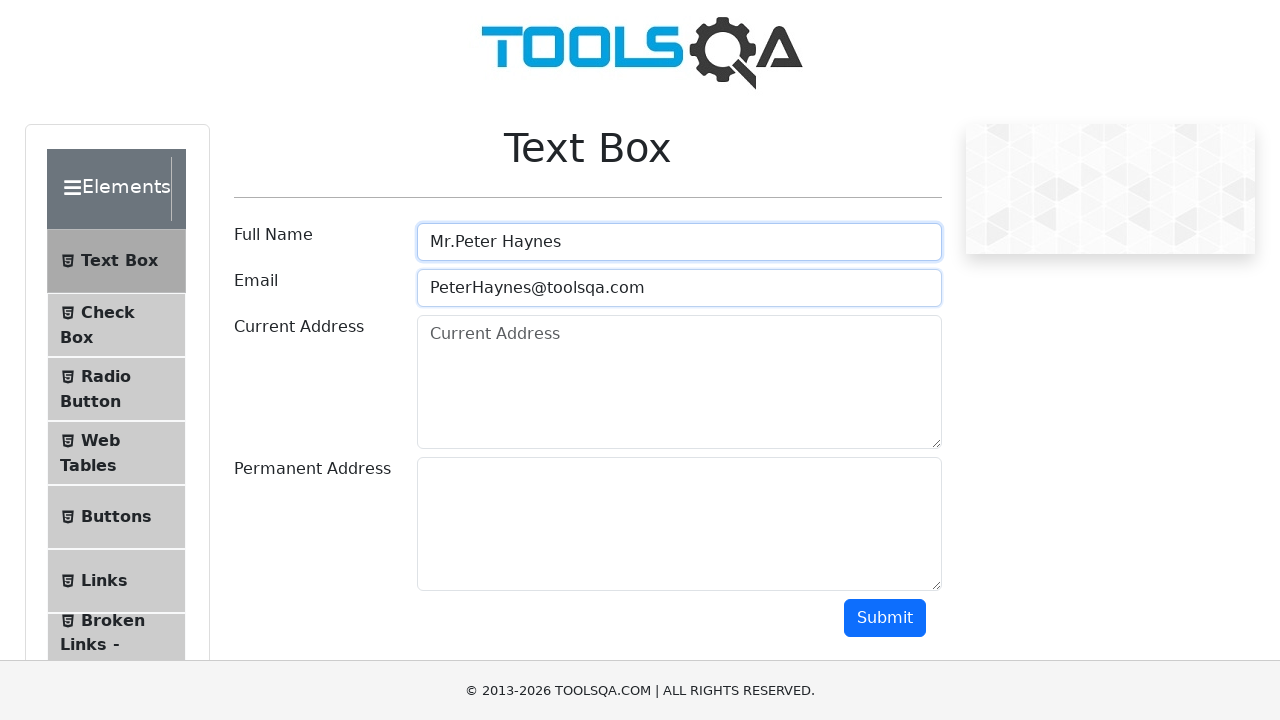

Filled Current Address field with '43 School Lane London EC71 9GO' on #currentAddress
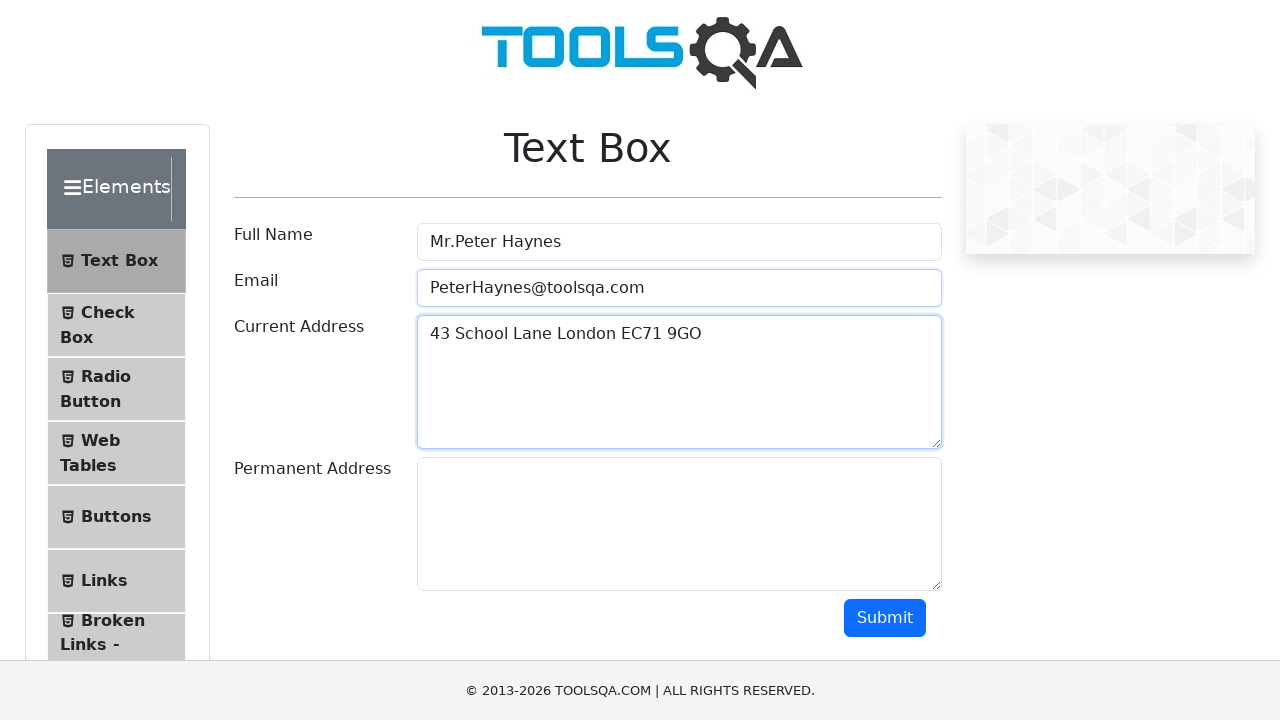

Clicked on Current Address field to ensure focus at (679, 382) on #currentAddress
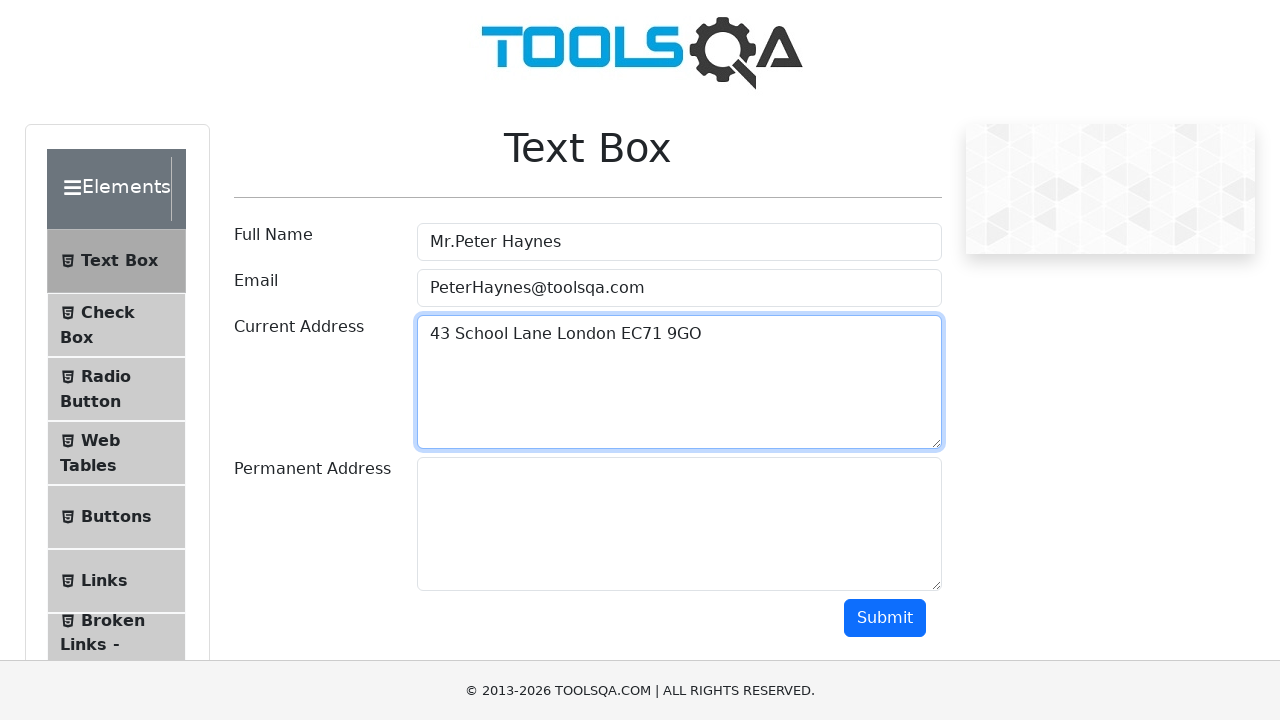

Selected all text in Current Address field using Ctrl+A
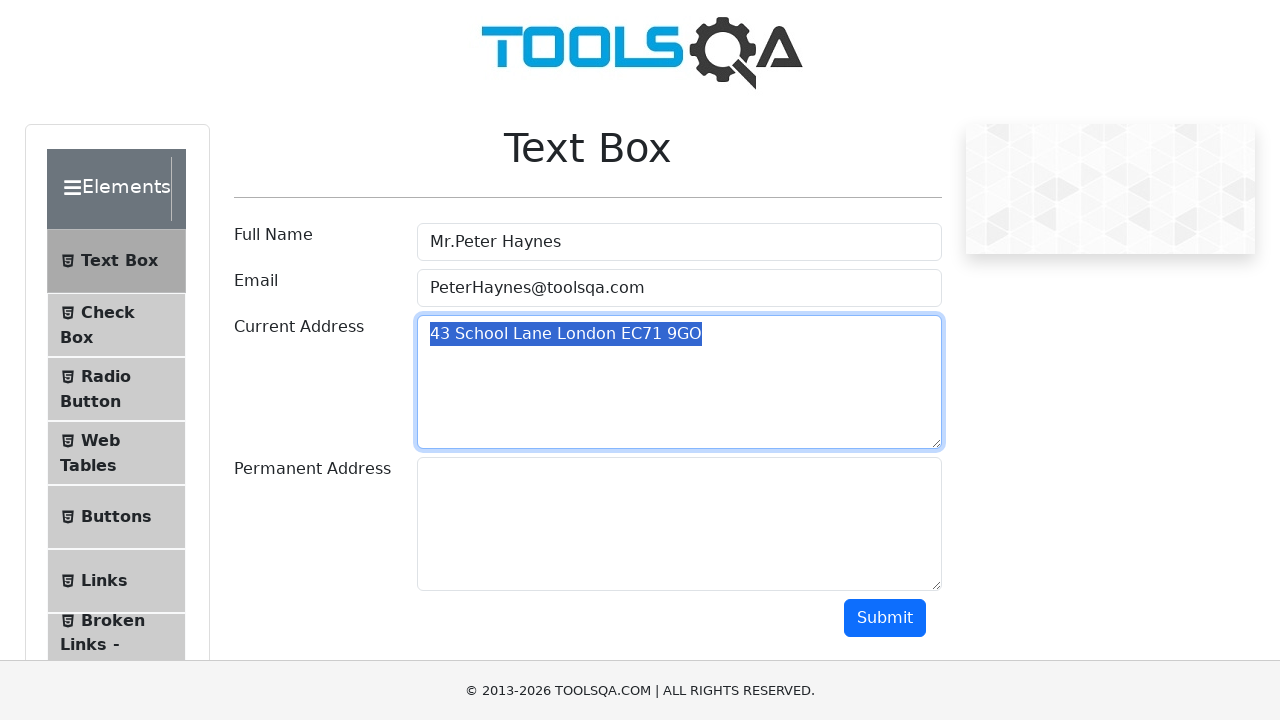

Copied Current Address to clipboard using Ctrl+C
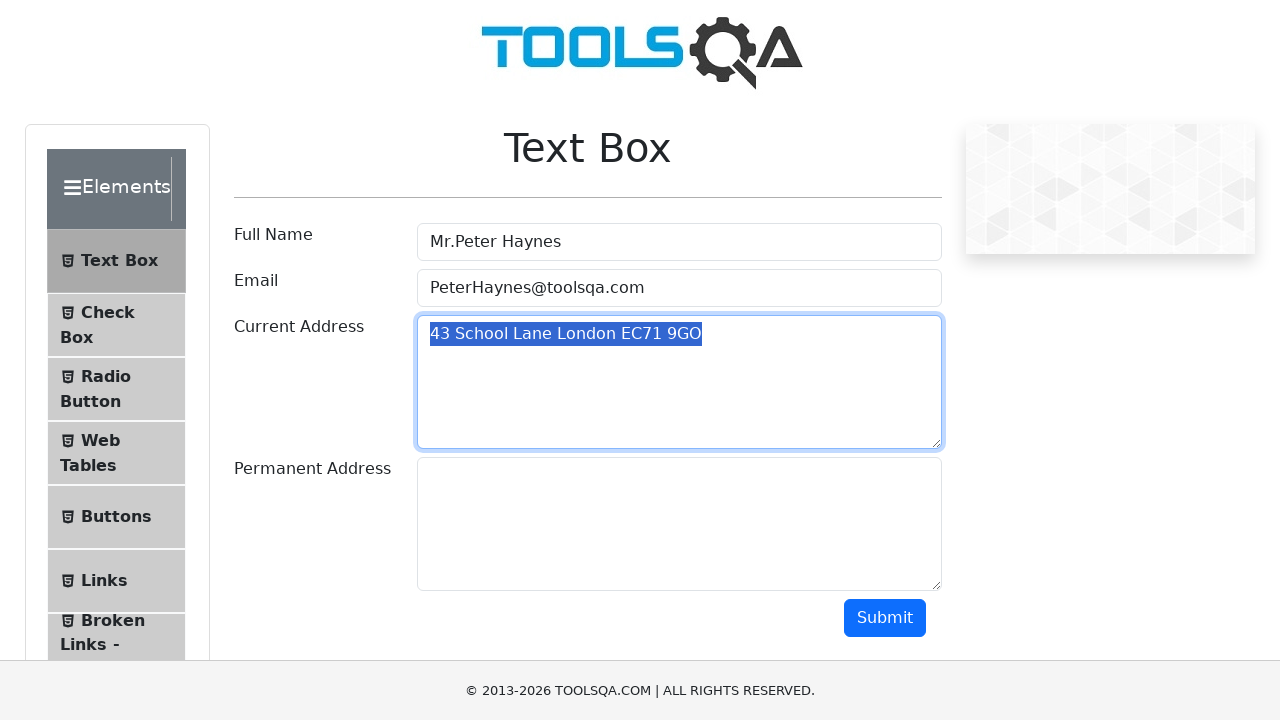

Pressed Tab to move focus to Permanent Address field
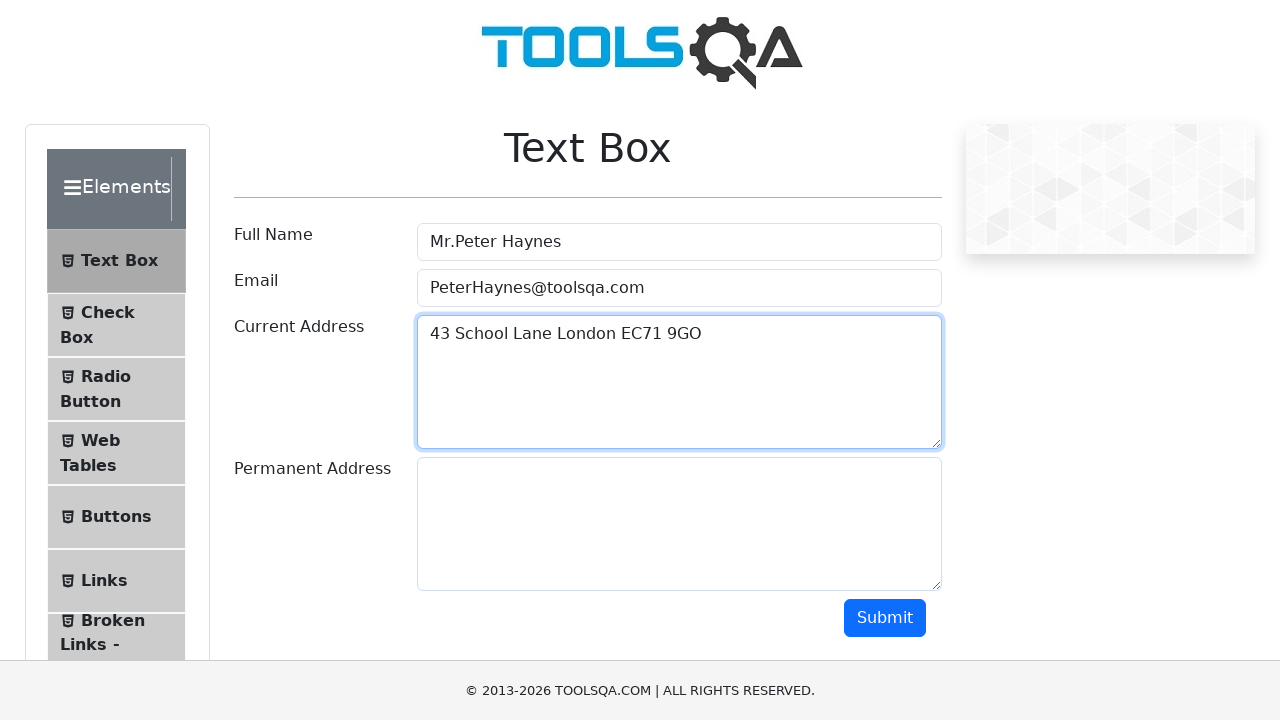

Pasted Current Address into Permanent Address field using Ctrl+V
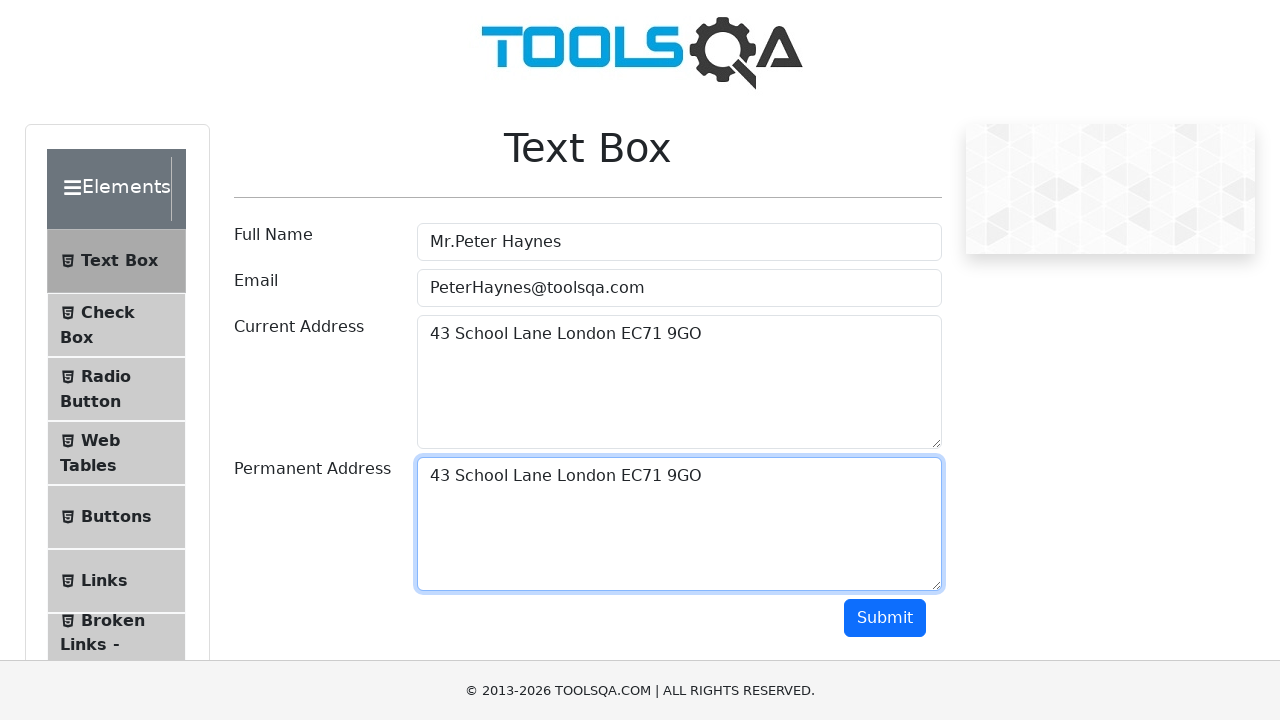

Waited 500ms for paste operation to complete
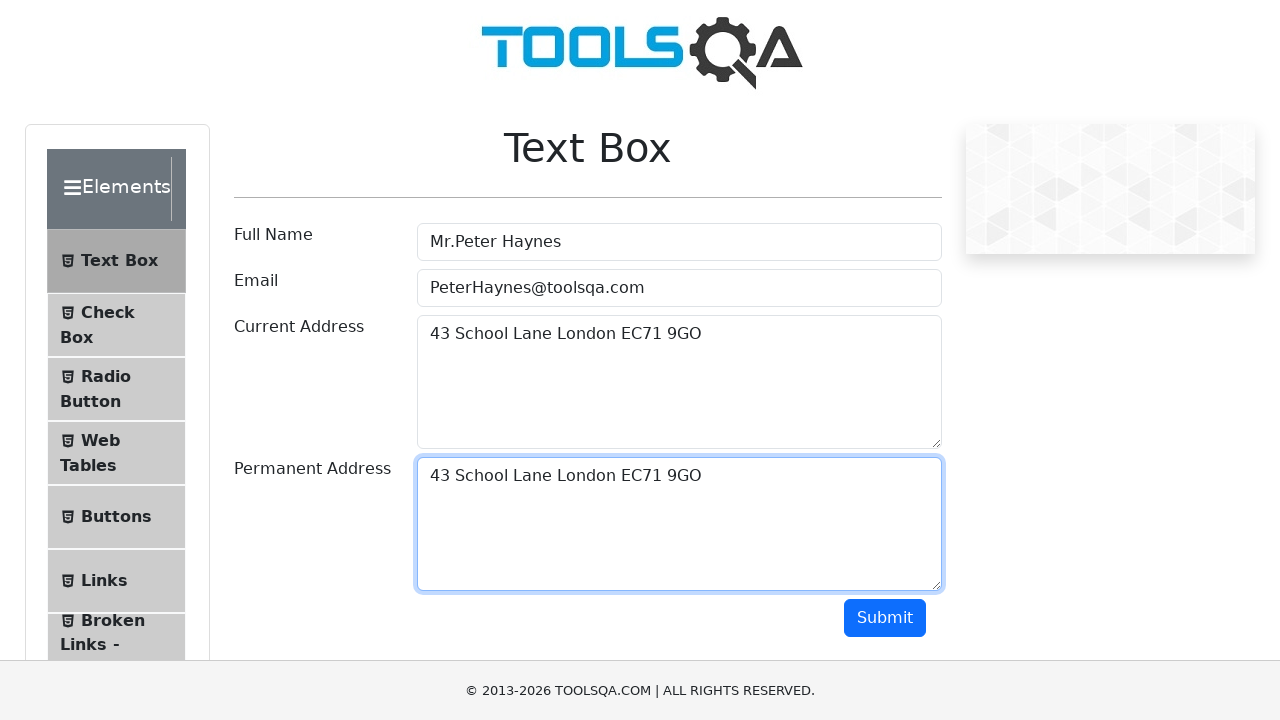

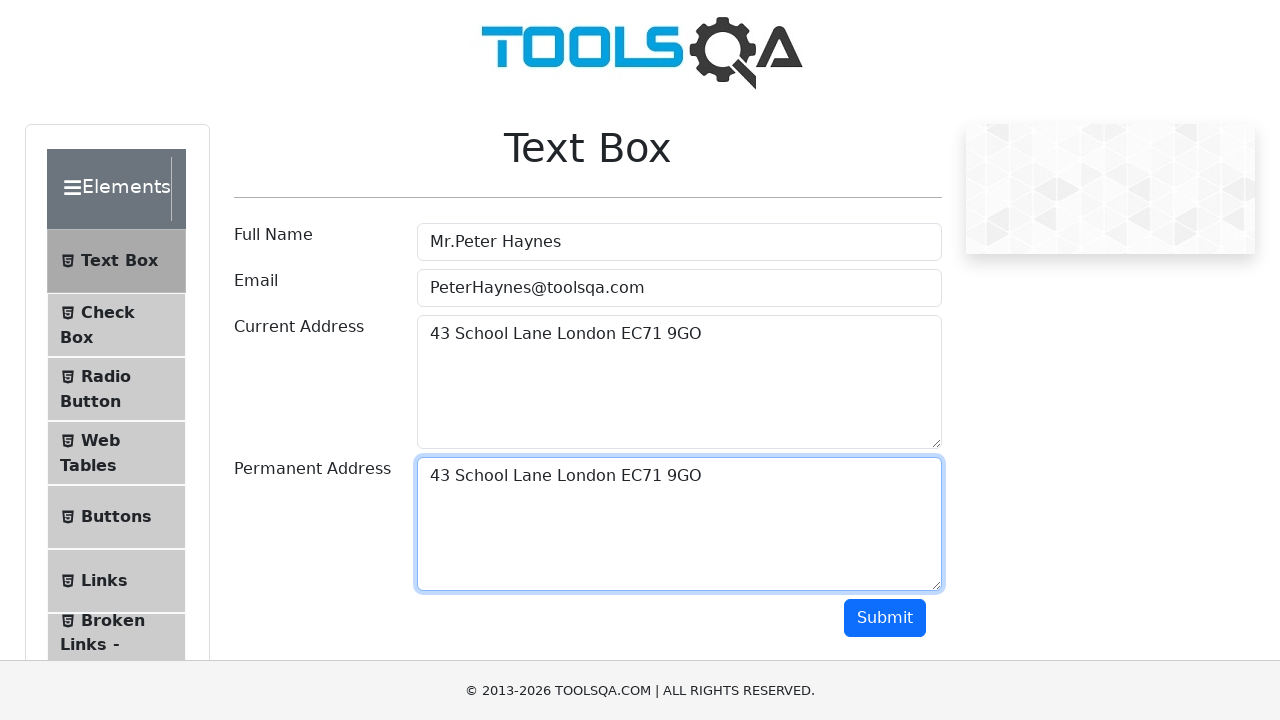